Tests registration form validation by submitting empty form and verifying all required field error messages appear

Starting URL: https://alada.vn/tai-khoan/dang-ky.html

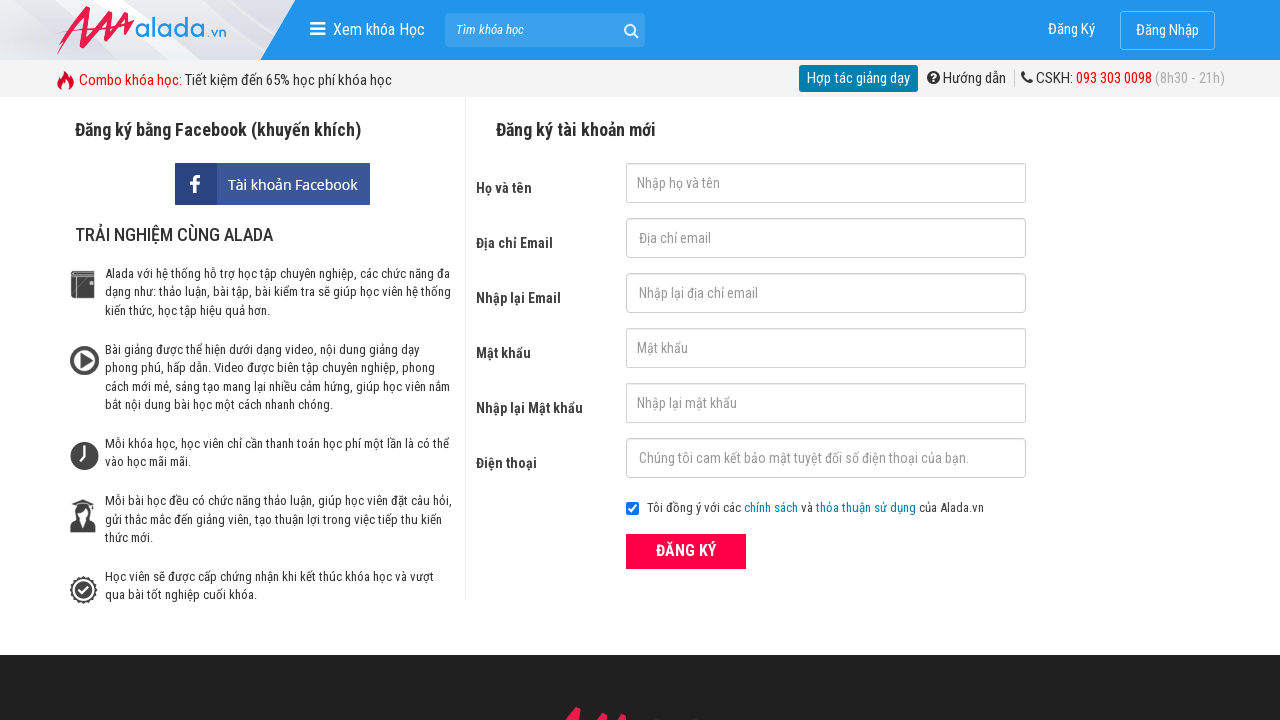

Clicked submit button without filling any fields to test form validation at (686, 551) on button.btn_pink_sm.fs16[type='submit']
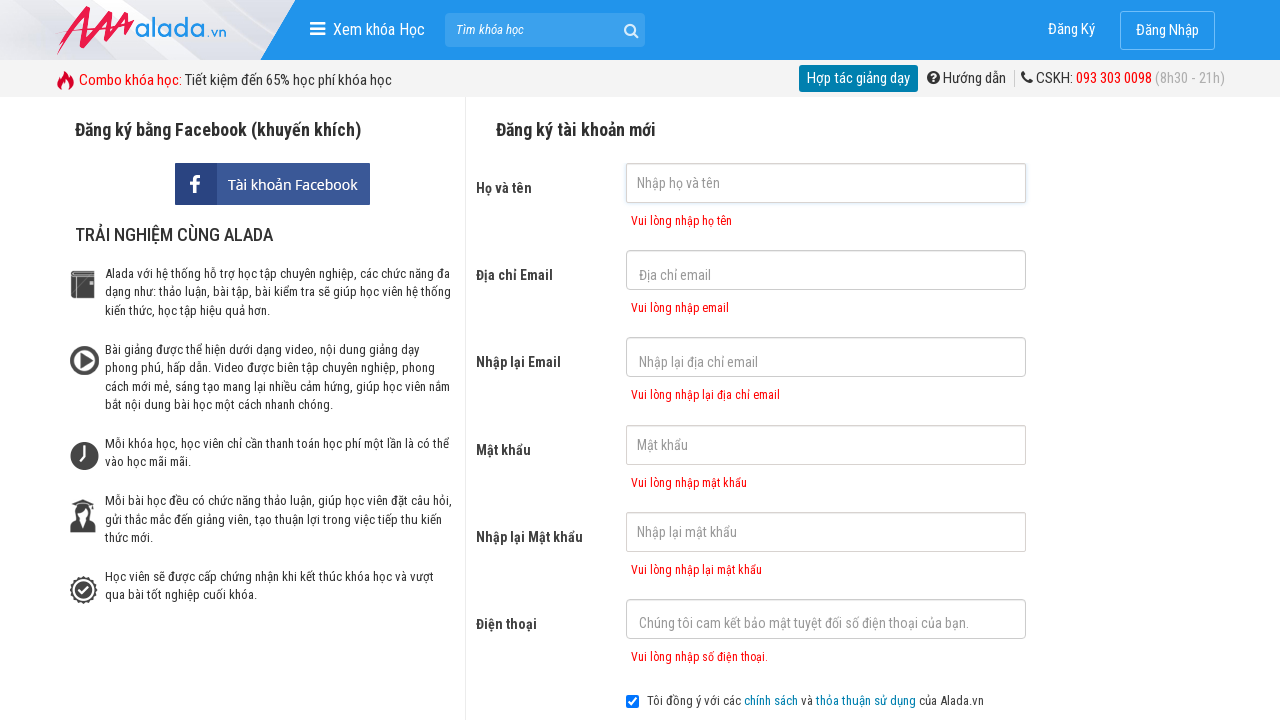

First name error message appeared
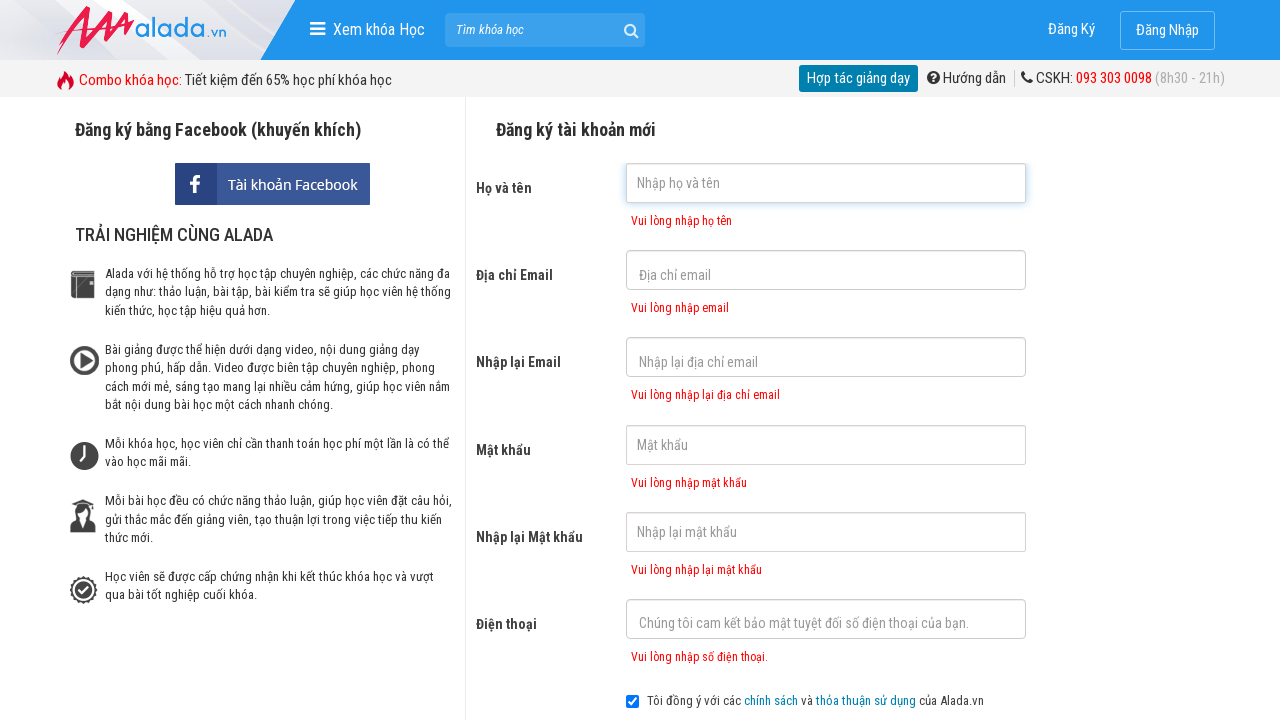

Email error message appeared
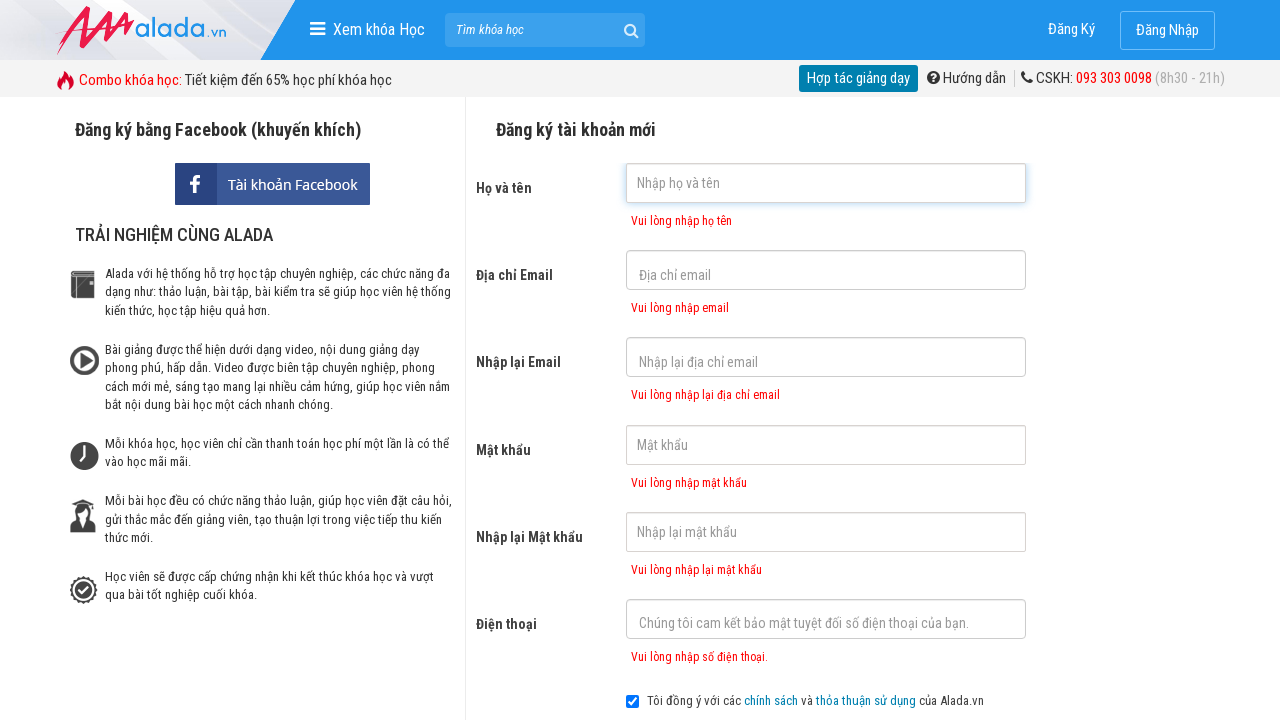

Confirm email error message appeared
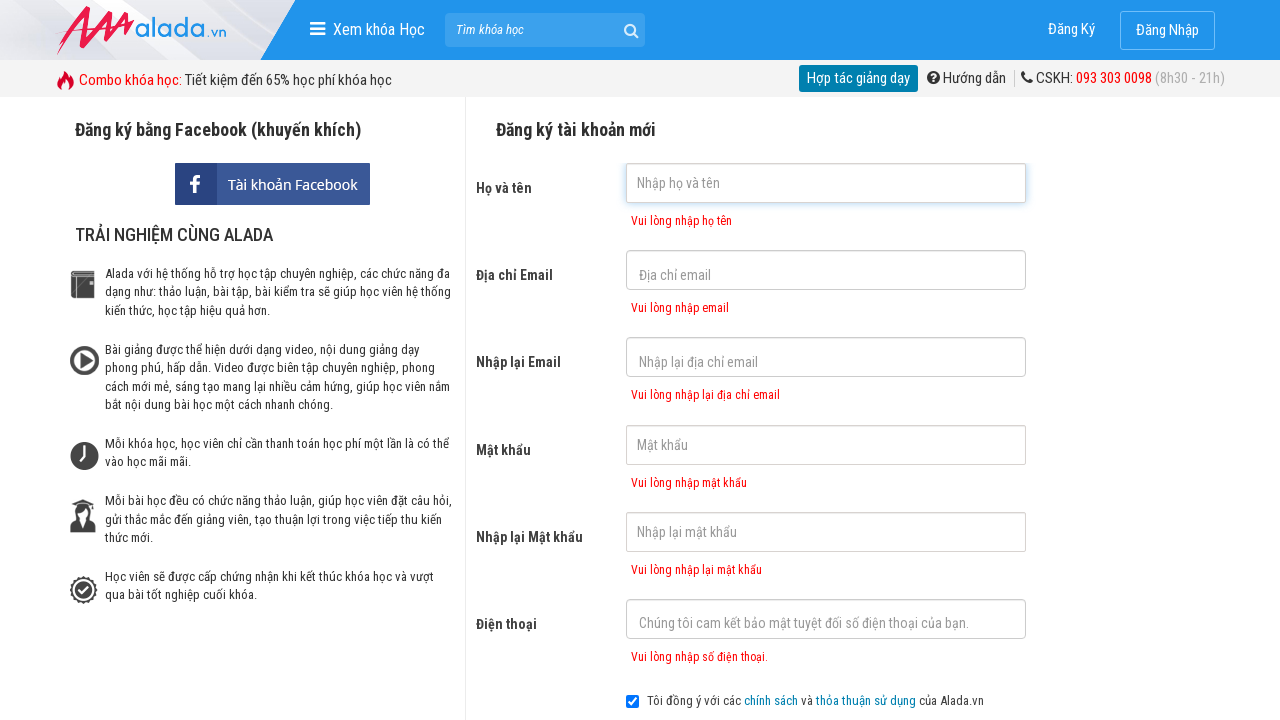

Password error message appeared
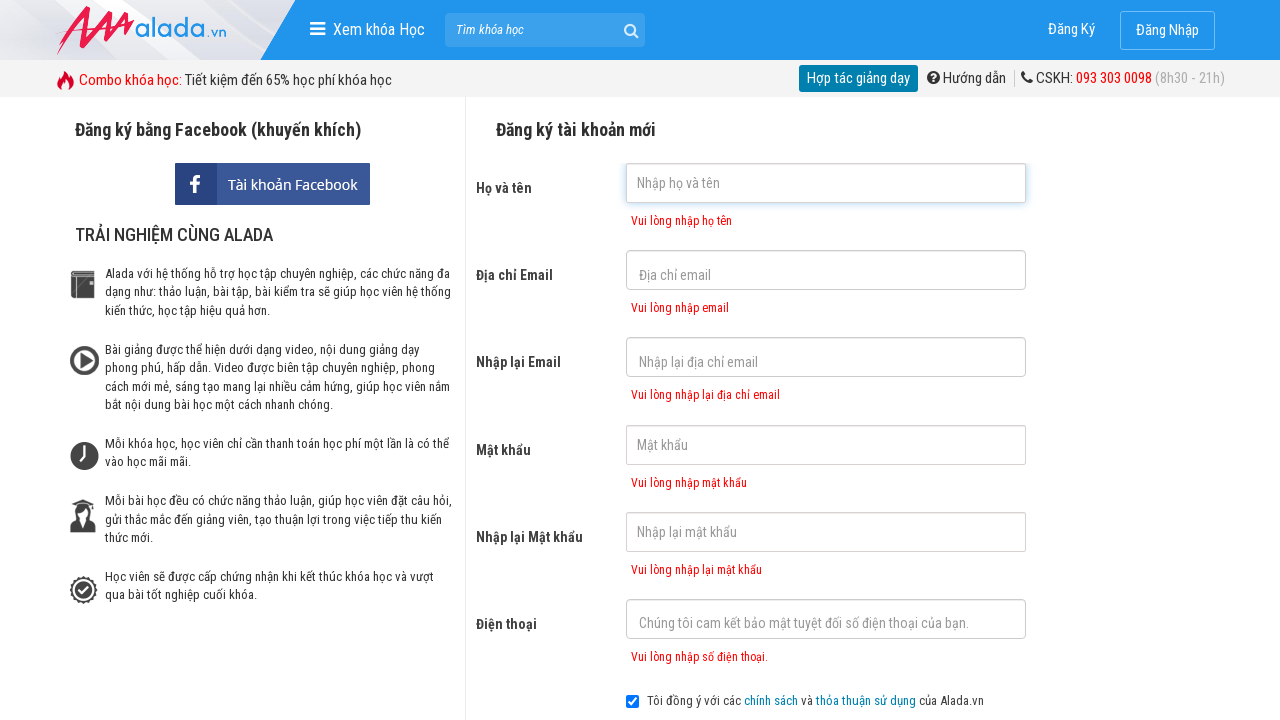

Confirm password error message appeared
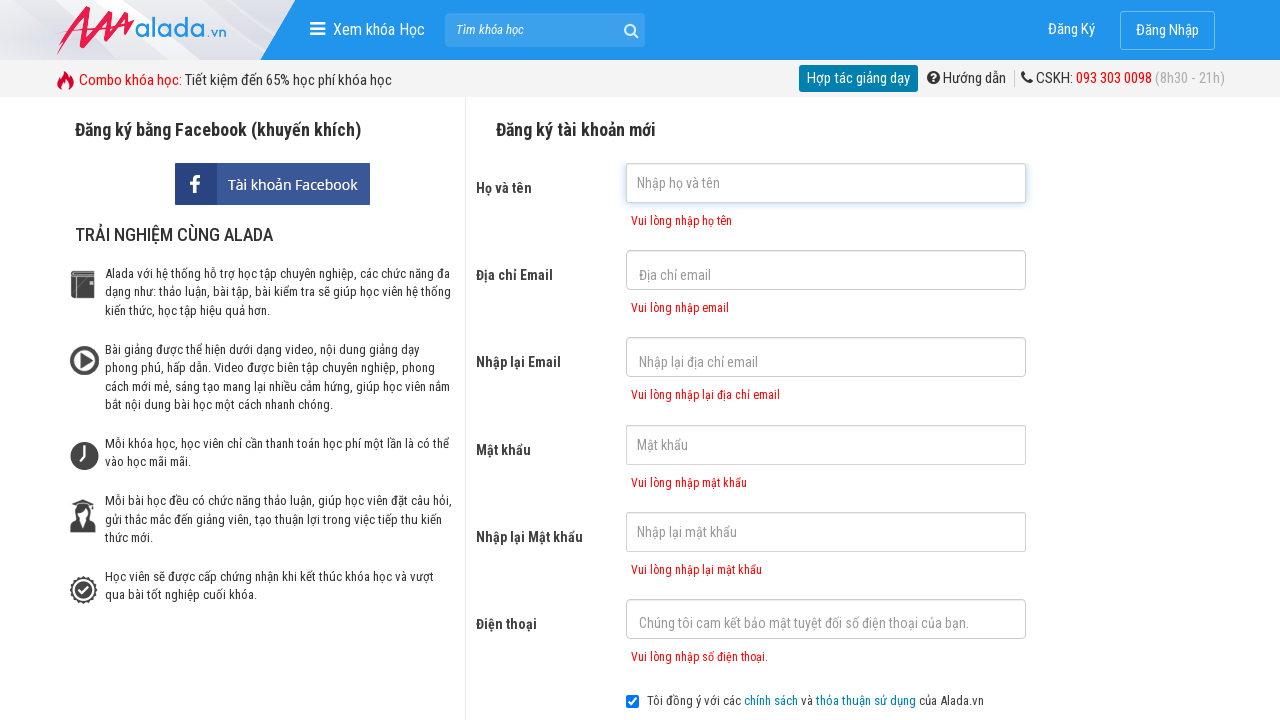

Phone number error message appeared
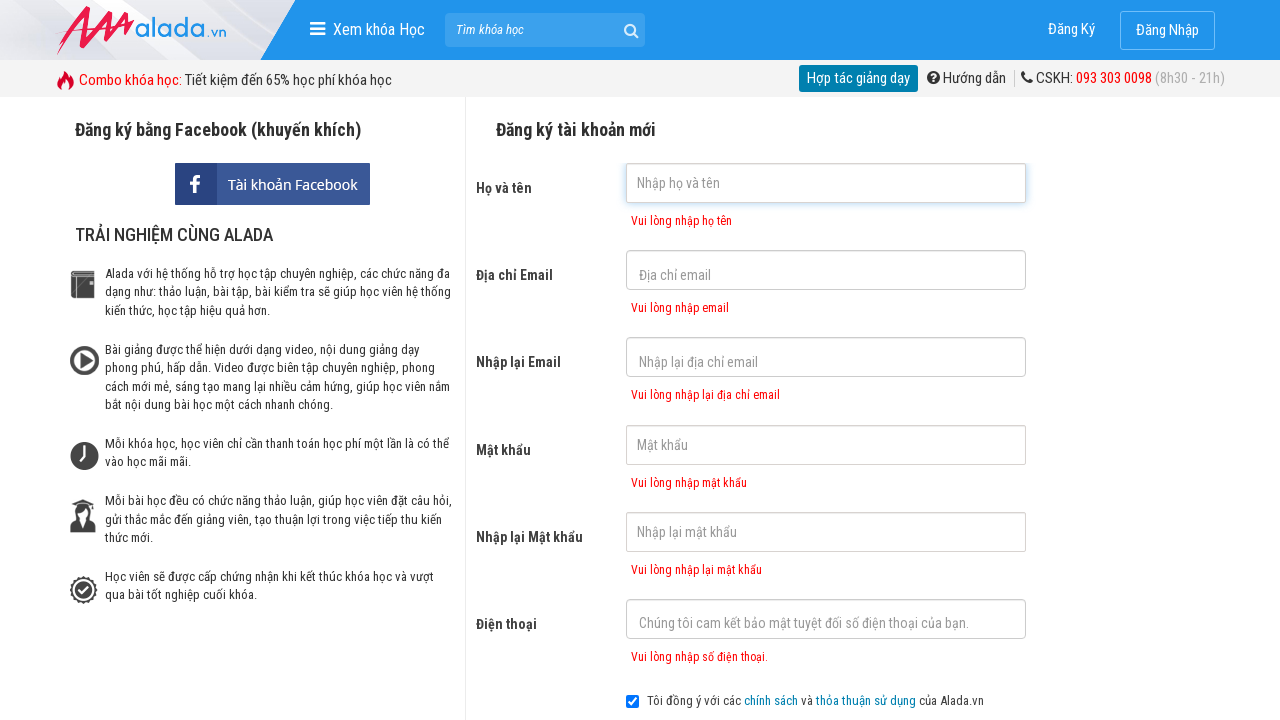

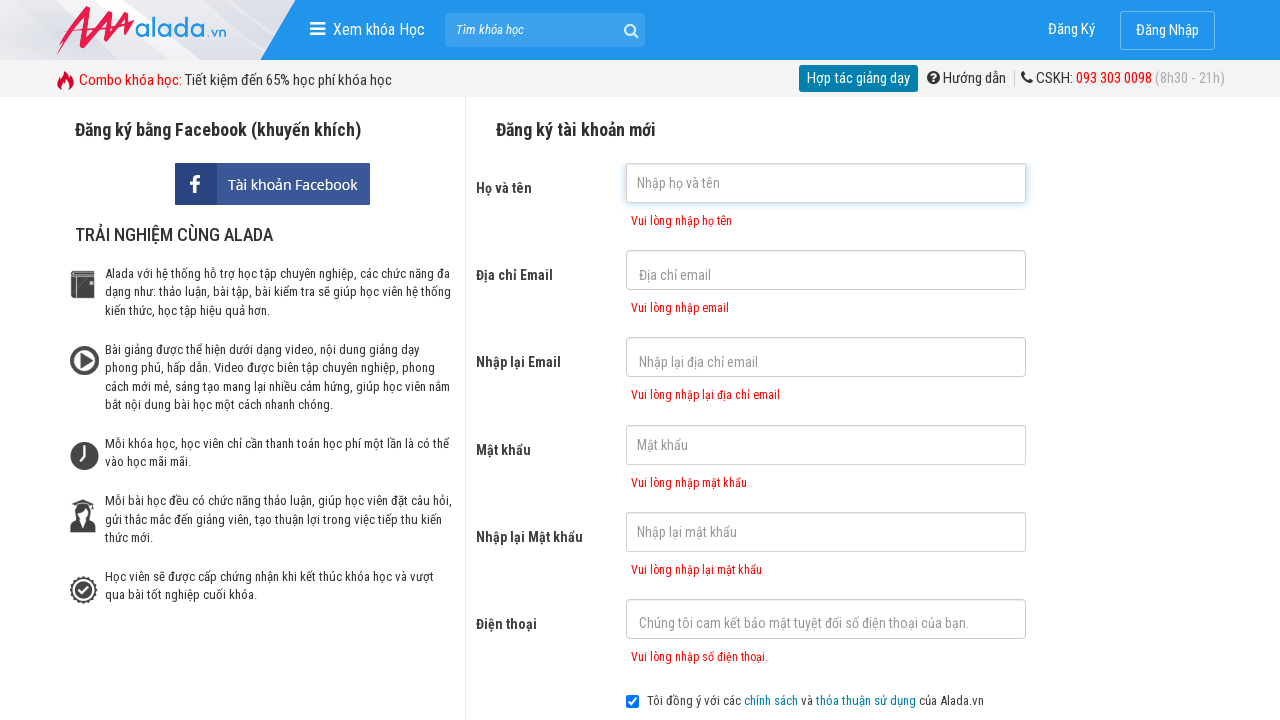